Tests for broken links in the footer section of the page by checking HTTP response codes for all footer links

Starting URL: https://rahulshettyacademy.com/AutomationPractice/

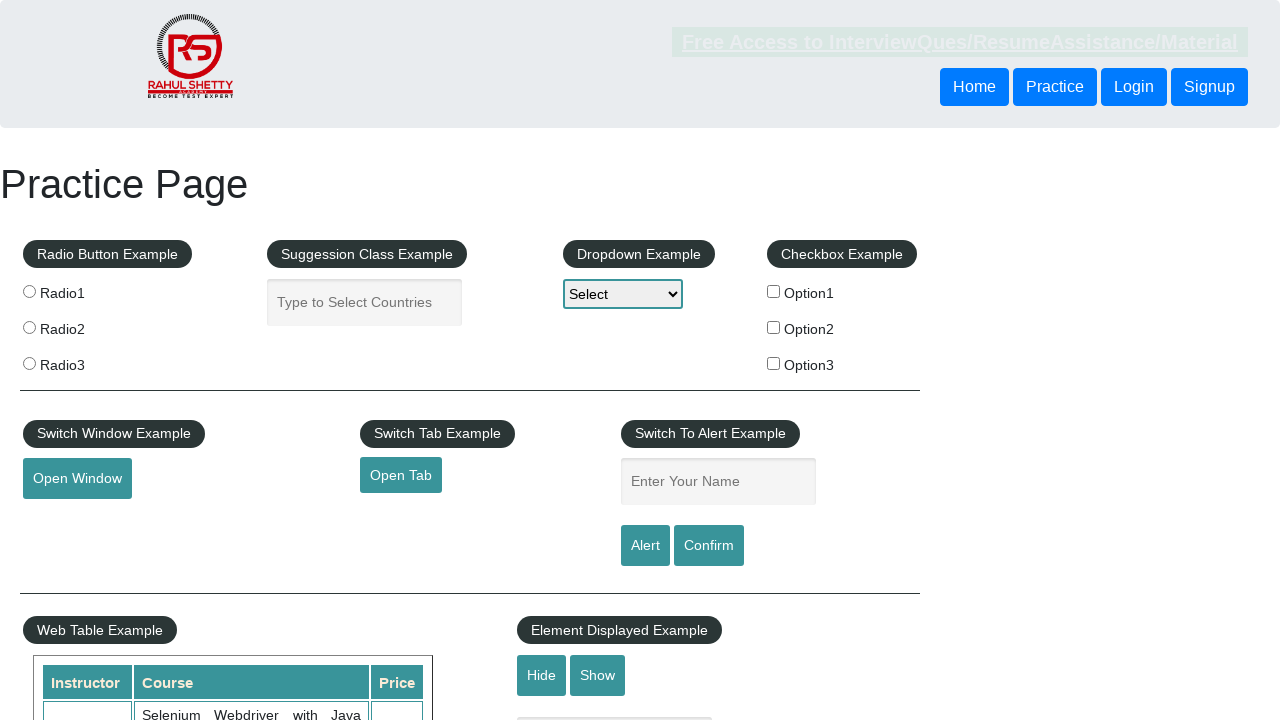

Waited for footer section (#gf-BIG) to load
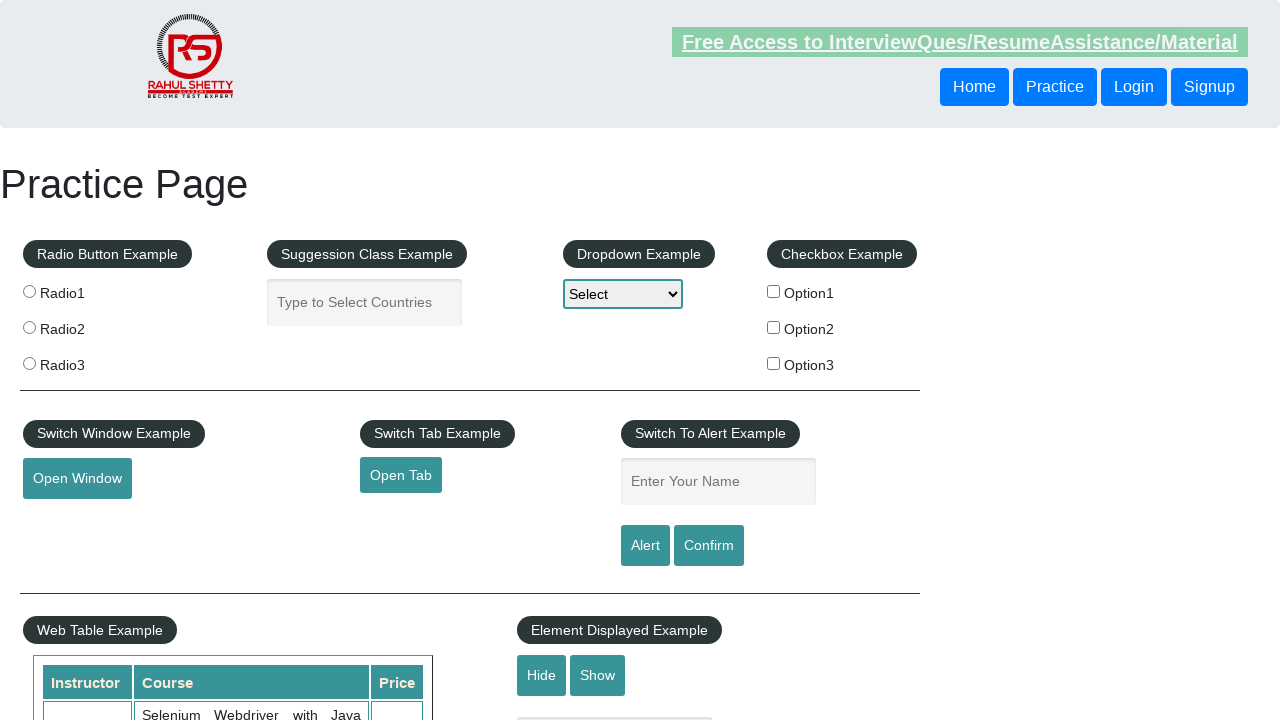

Retrieved all footer links from the page
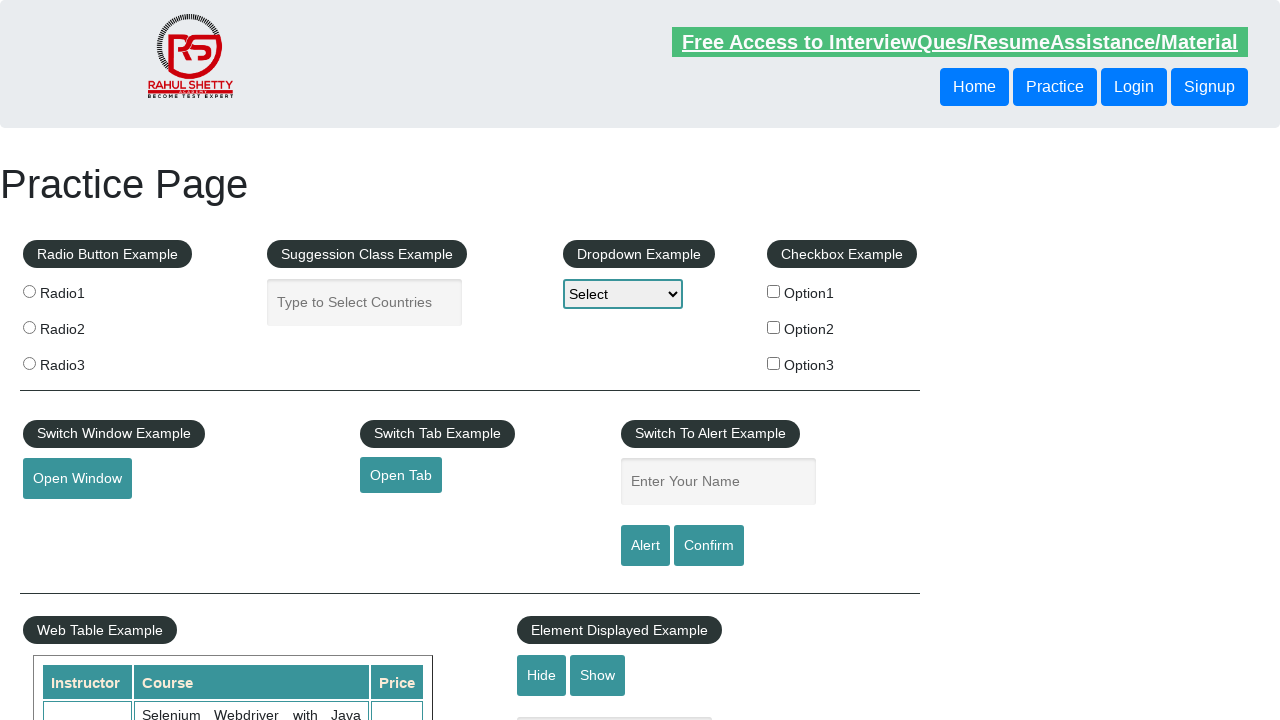

Verified that footer links are present - found 16 links
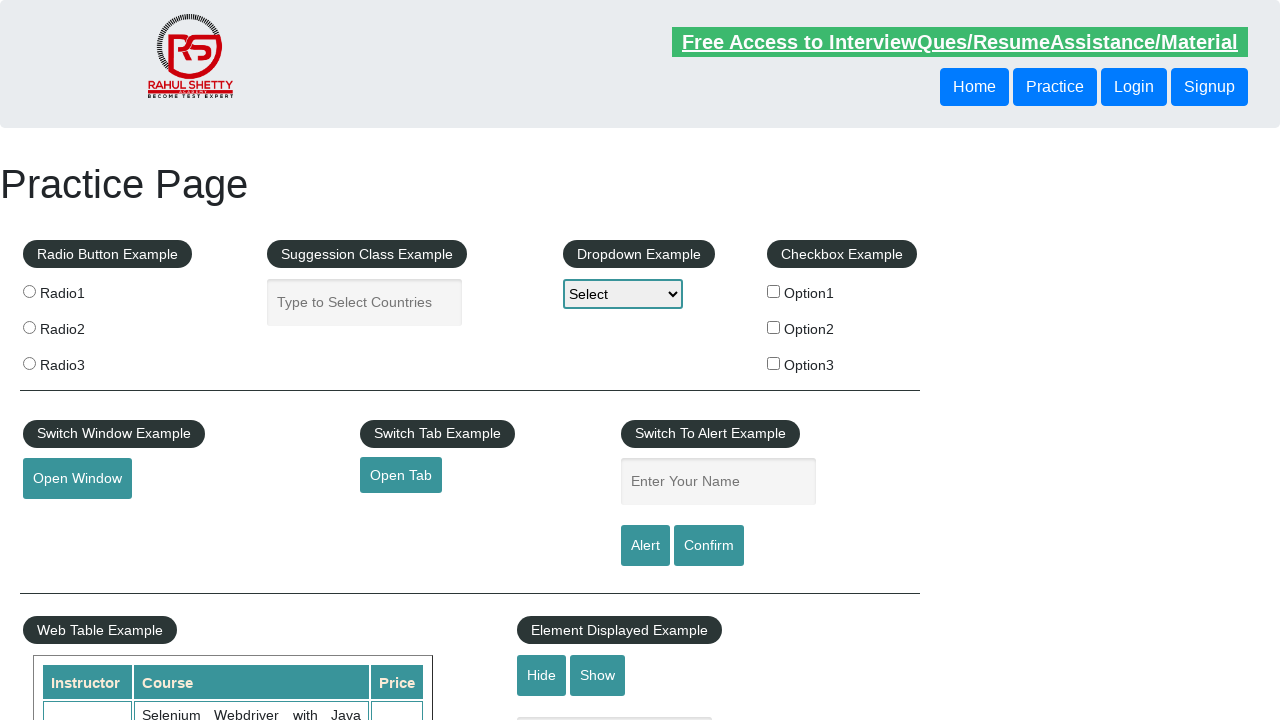

Printed footer link count: 16 links found
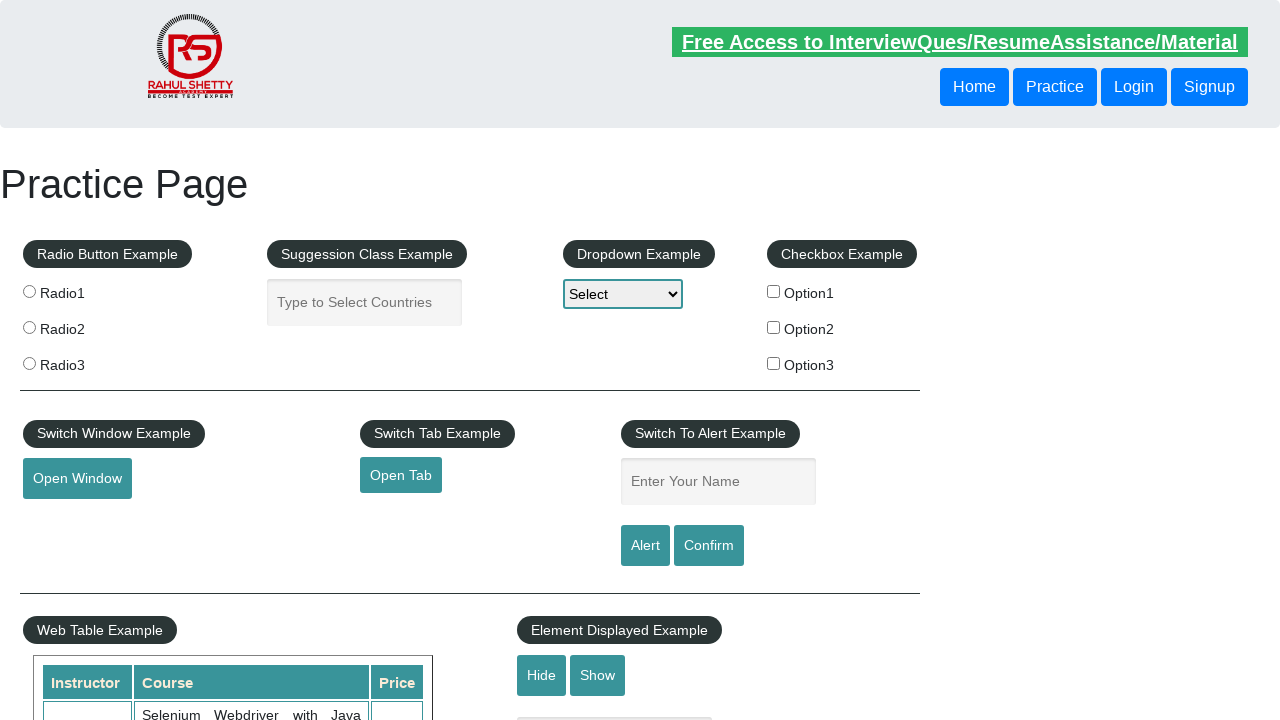

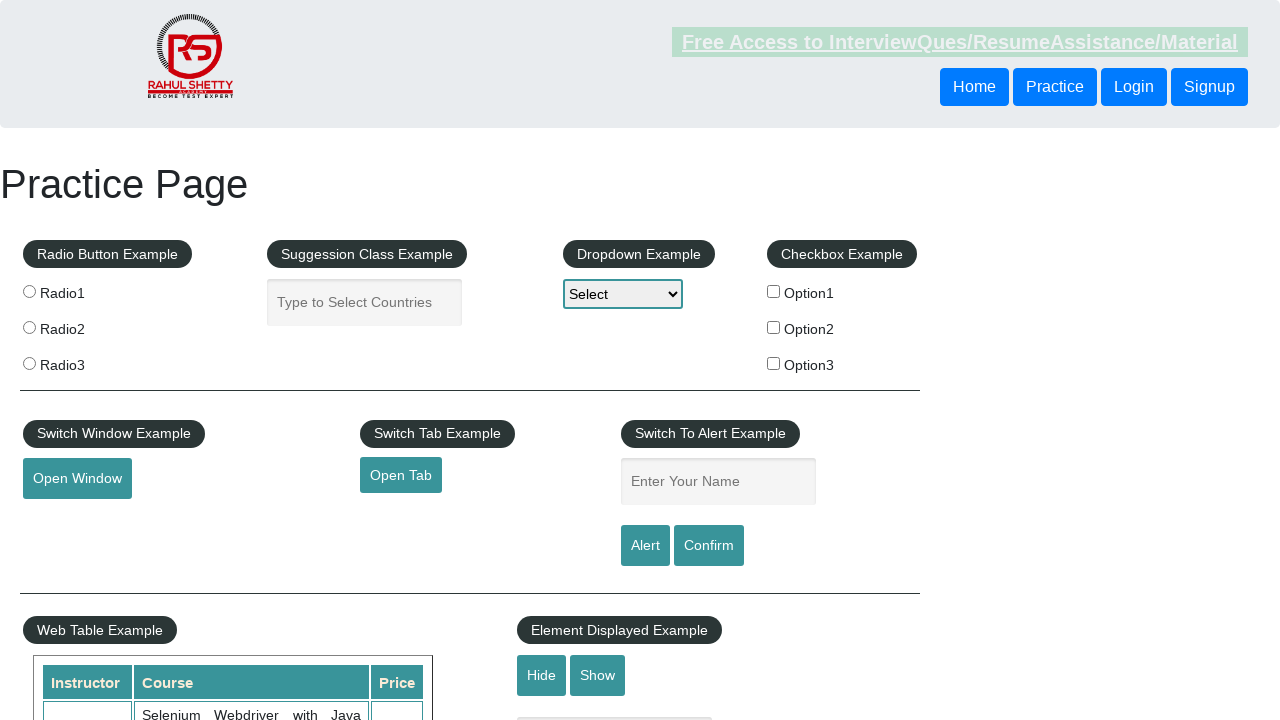